Tests adding specific items to cart by searching through product list and clicking add buttons

Starting URL: https://rahulshettyacademy.com/seleniumPractise/

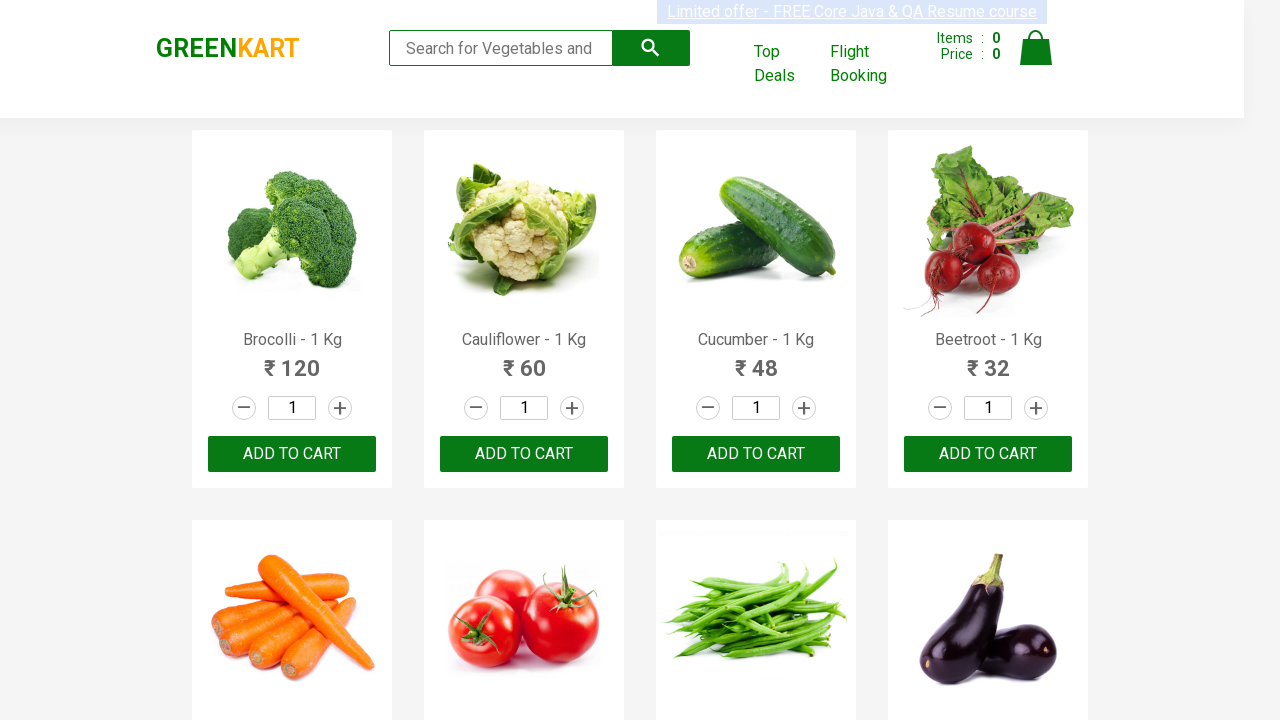

Waited for product list to load
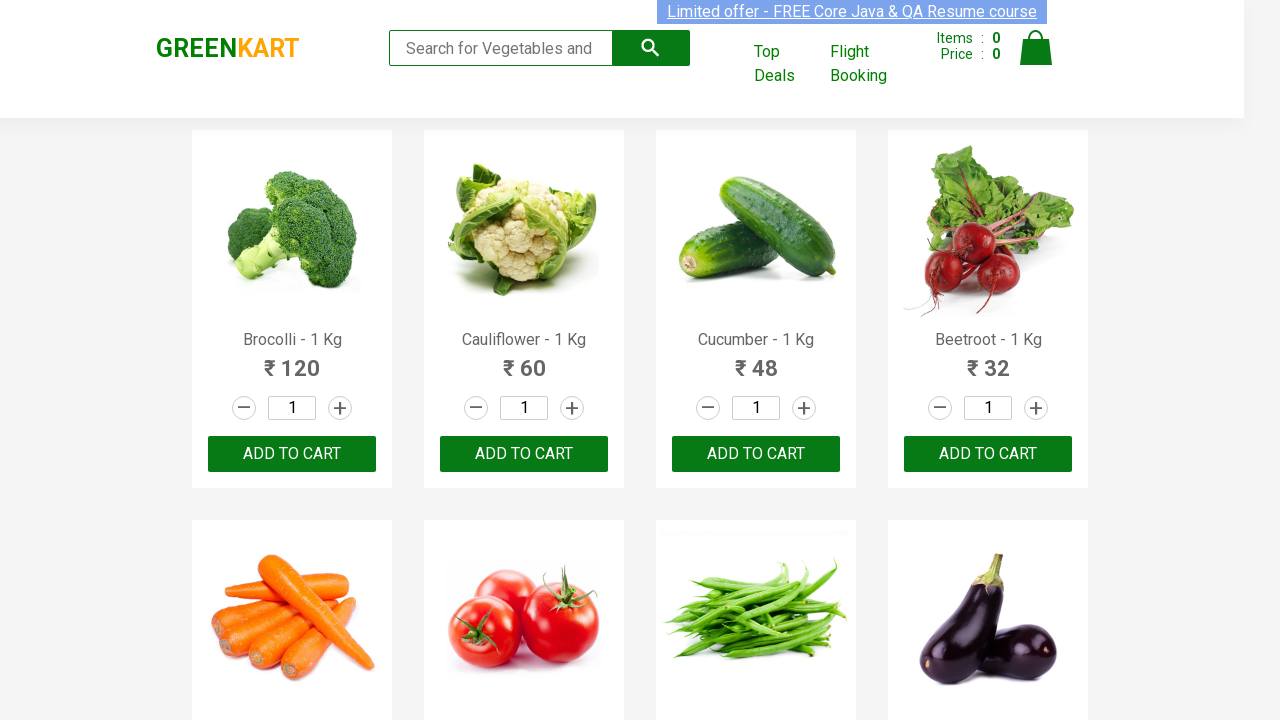

Retrieved all product elements from the page
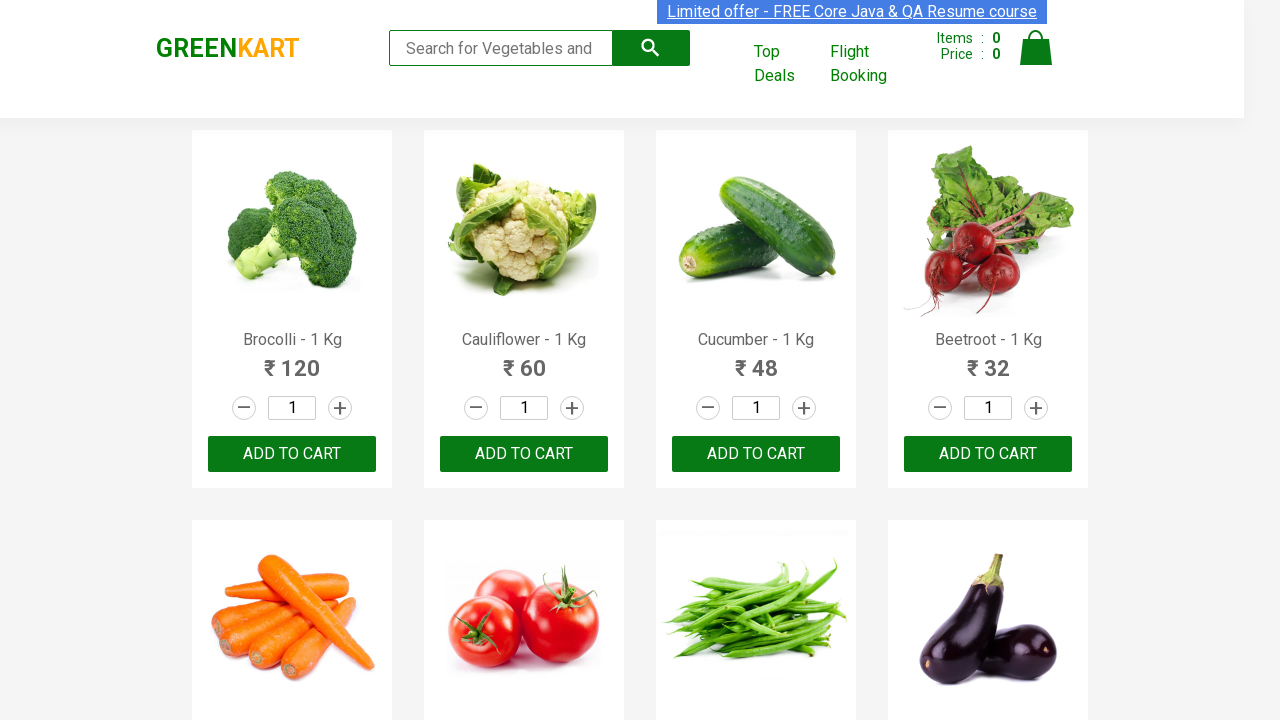

Clicked 'Add to Cart' button for Brocolli at (292, 454) on xpath=//div[@class='product-action']/button >> nth=0
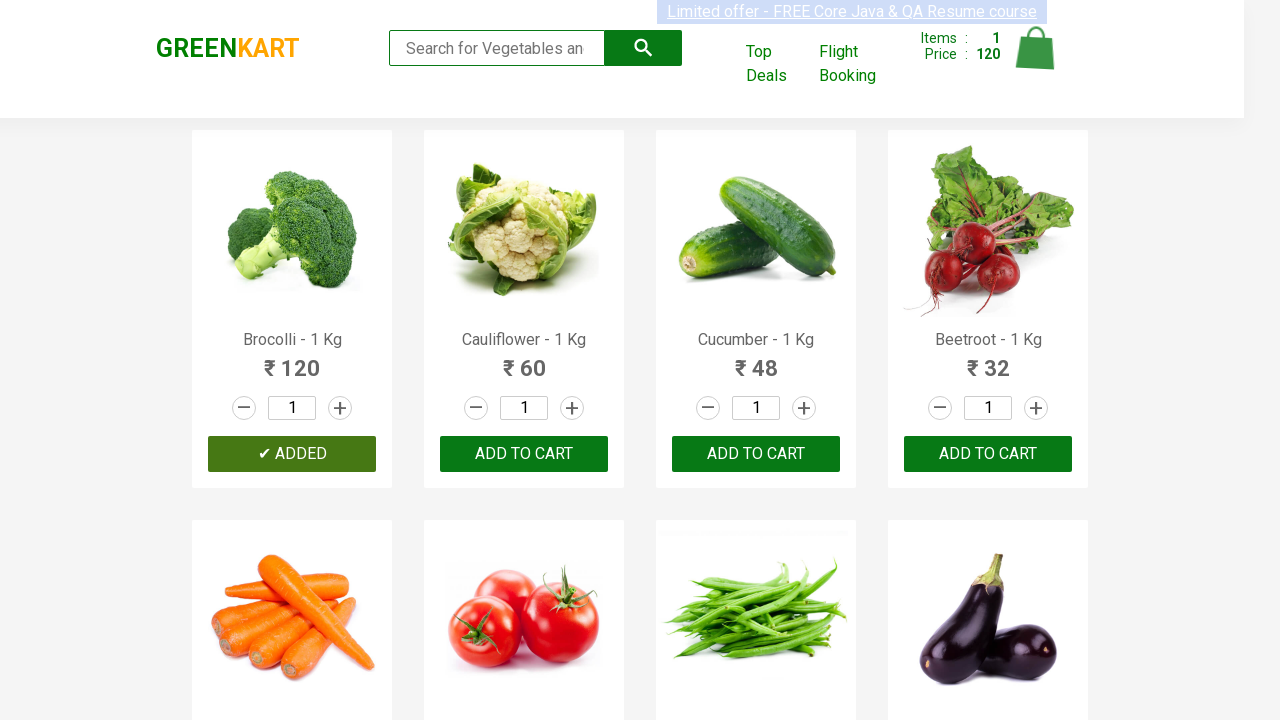

Clicked 'Add to Cart' button for Cucumber at (756, 454) on xpath=//div[@class='product-action']/button >> nth=2
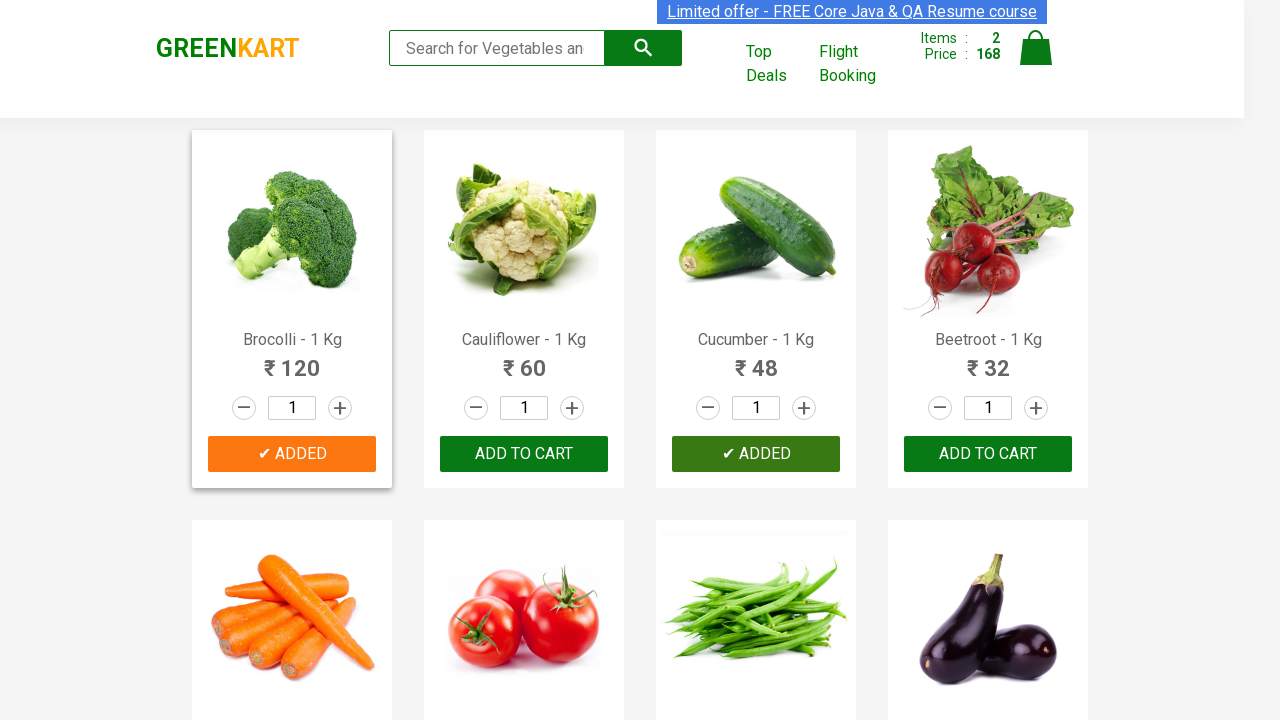

Clicked 'Add to Cart' button for Beetroot at (988, 454) on xpath=//div[@class='product-action']/button >> nth=3
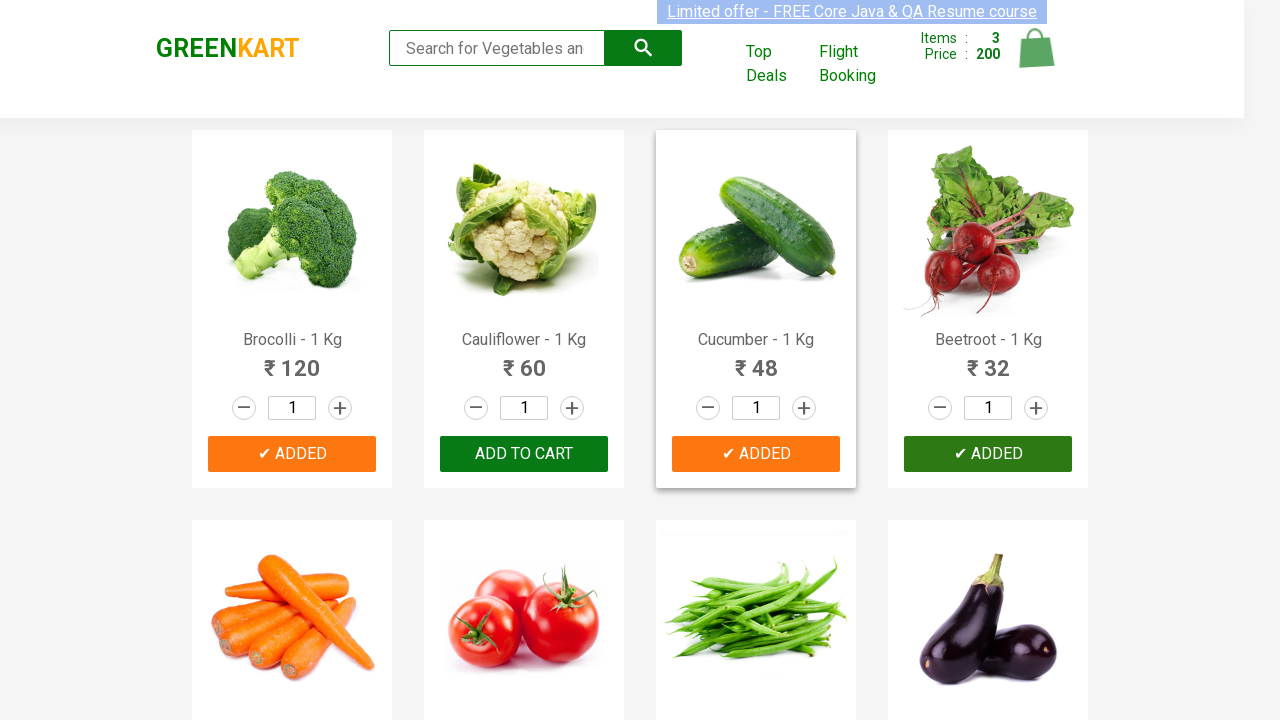

Successfully added 3 items to cart
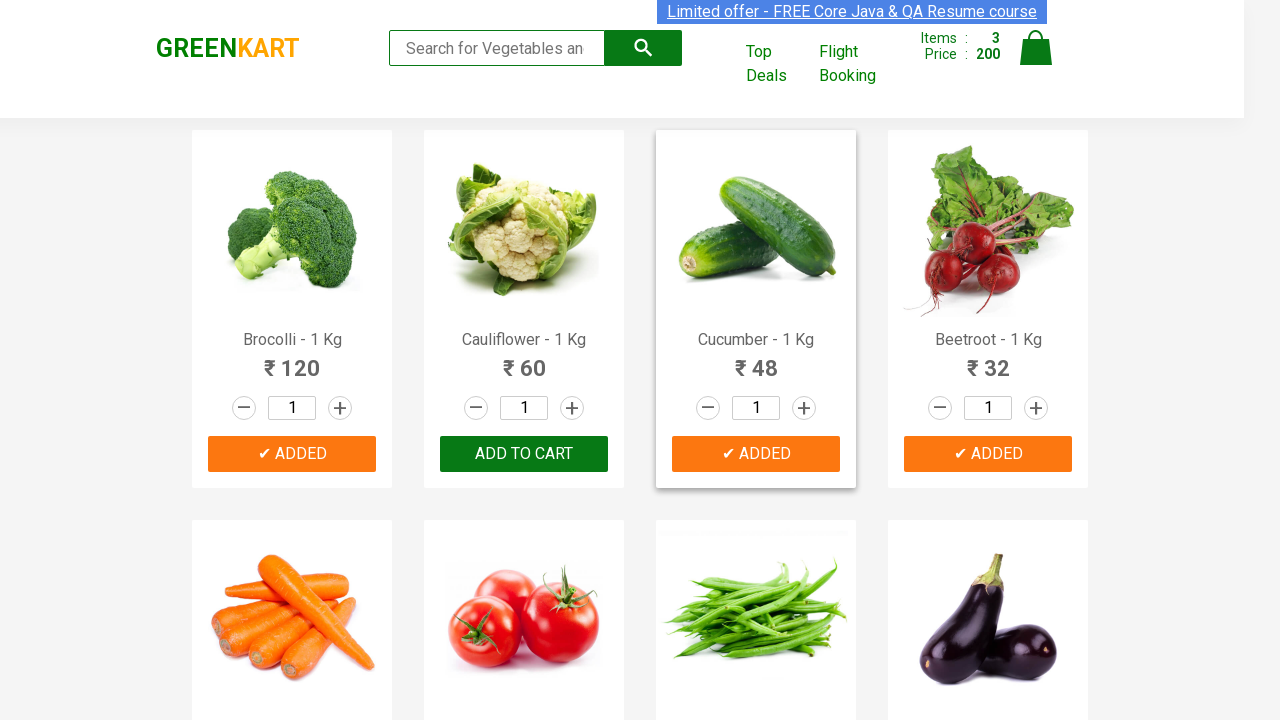

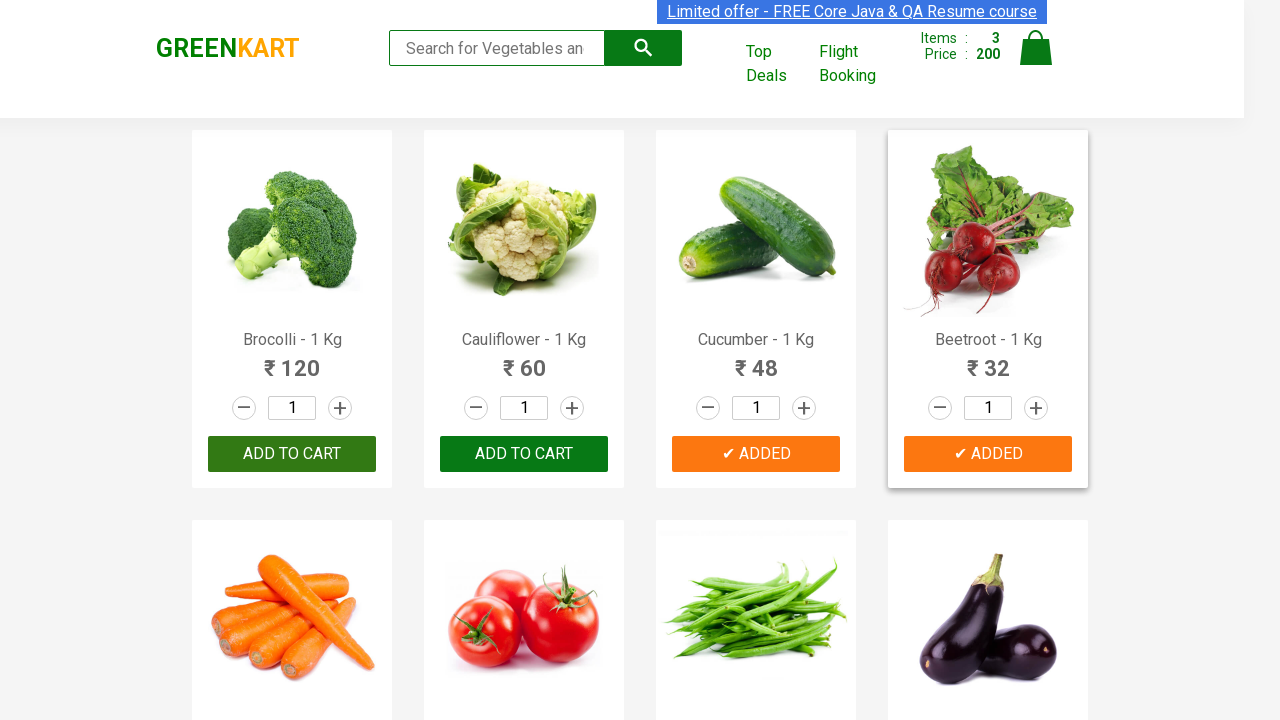